Tests context menu functionality by right-clicking on a designated area and accepting the resulting JavaScript alert

Starting URL: https://the-internet.herokuapp.com/

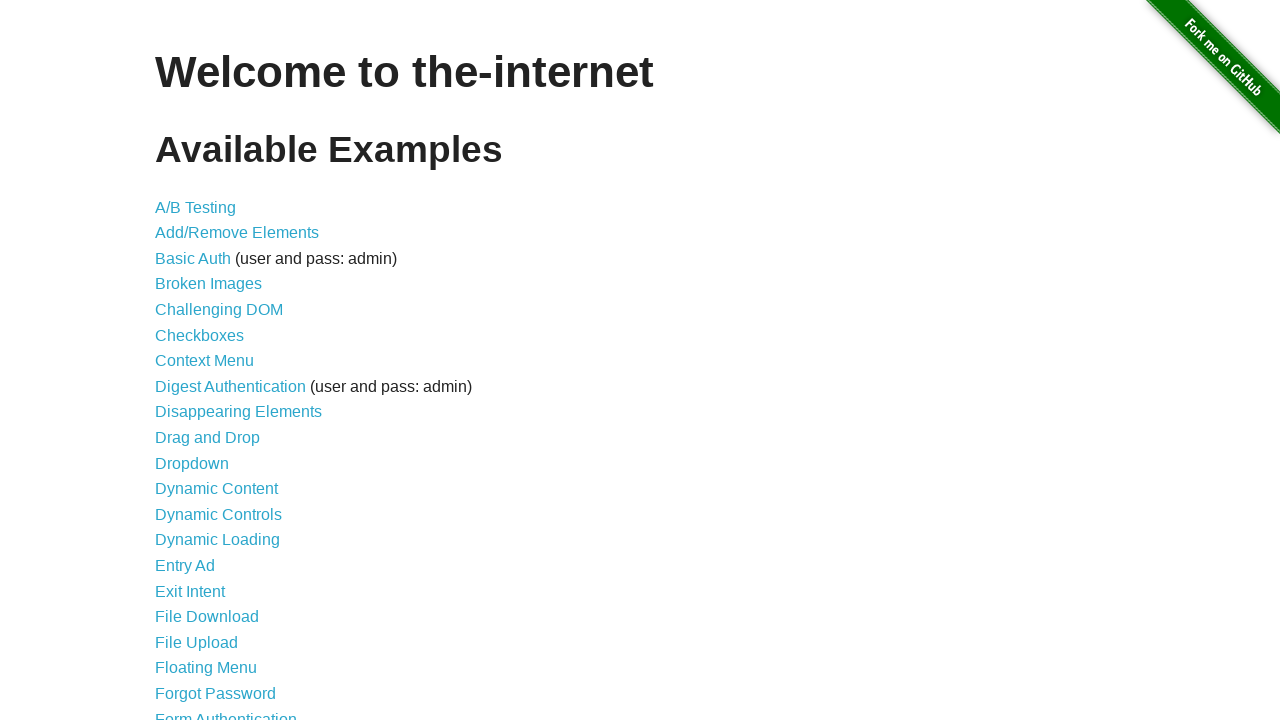

Clicked on Context Menu link at (204, 361) on xpath=//*[contains(text(),'Context Menu')]
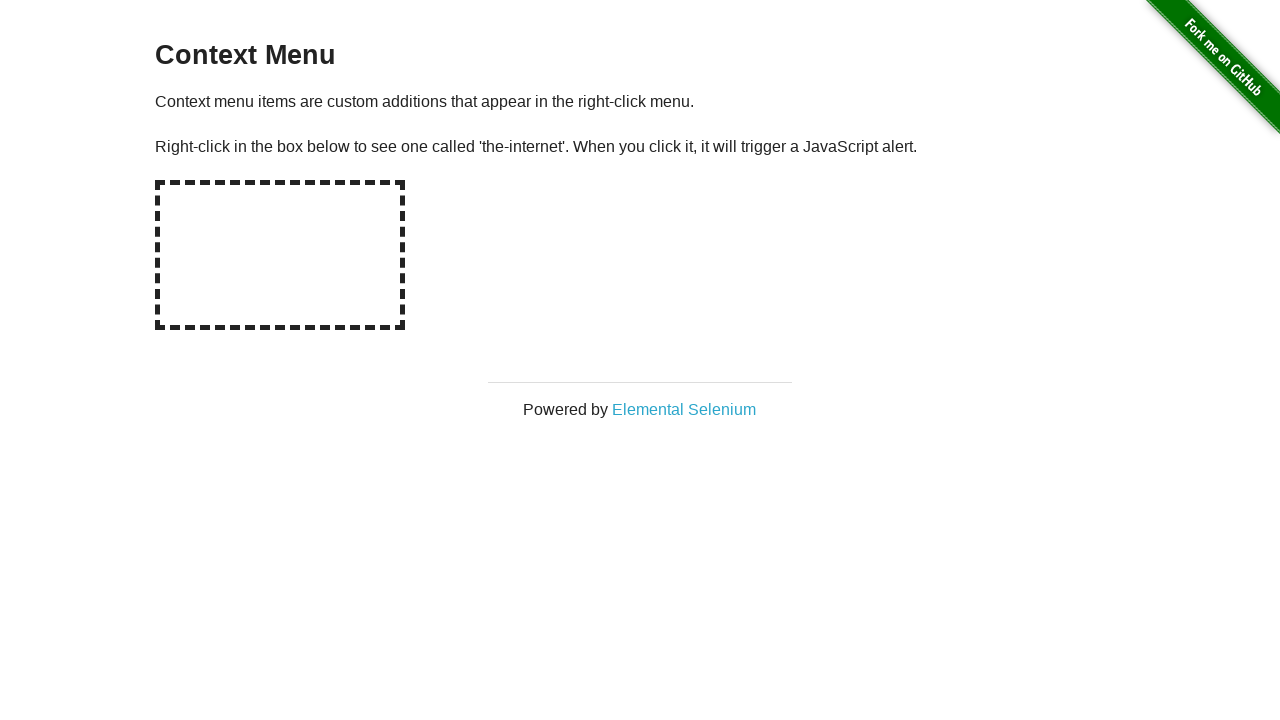

Navigated to context menu page
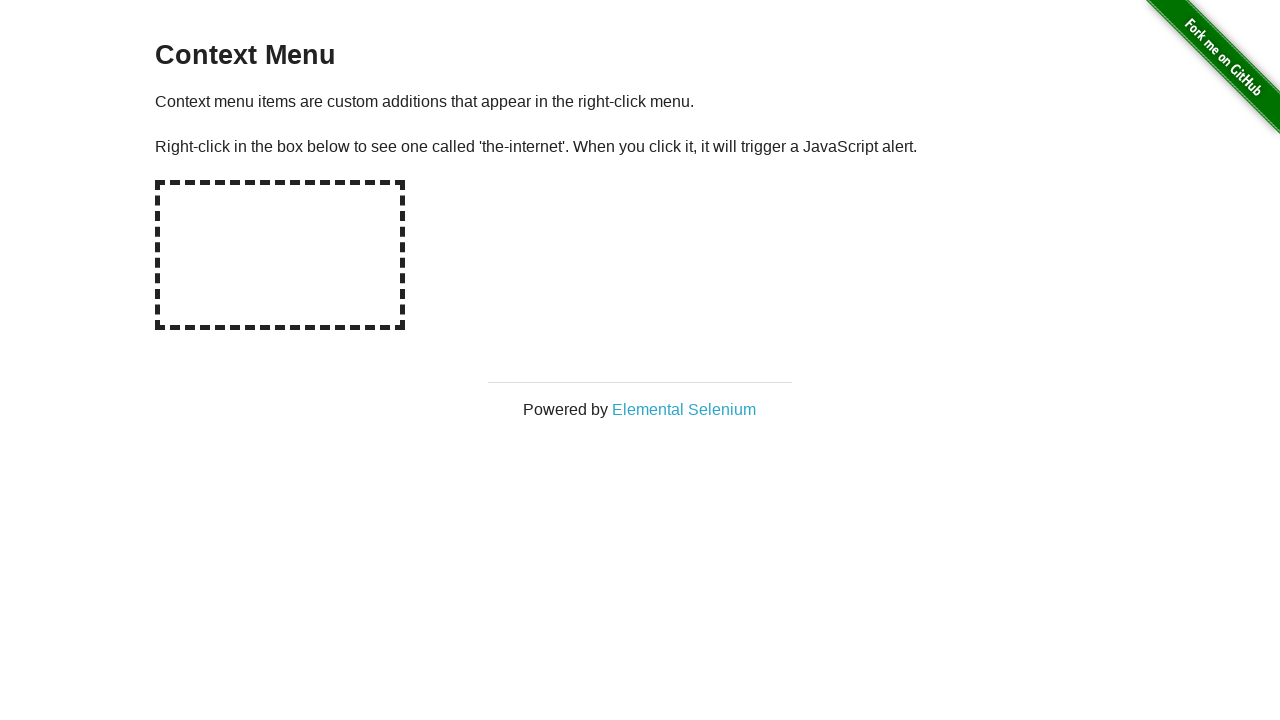

Page title loaded
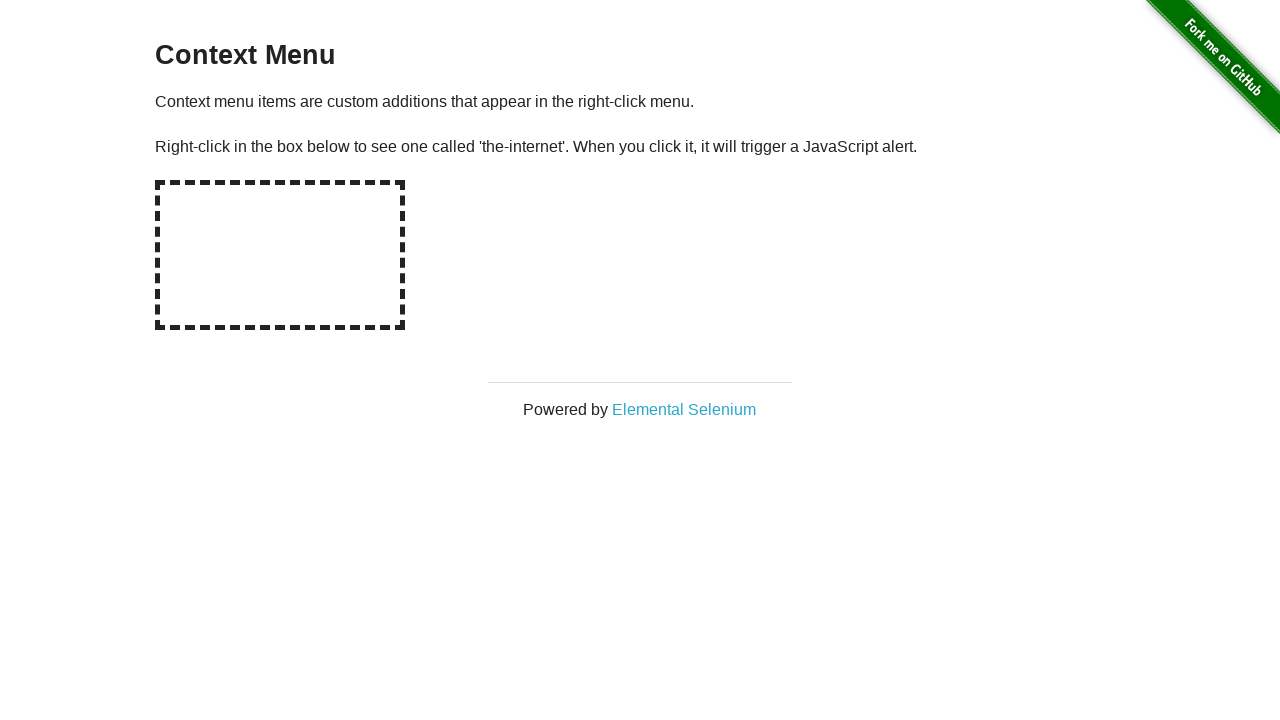

Set up dialog handler to accept alerts
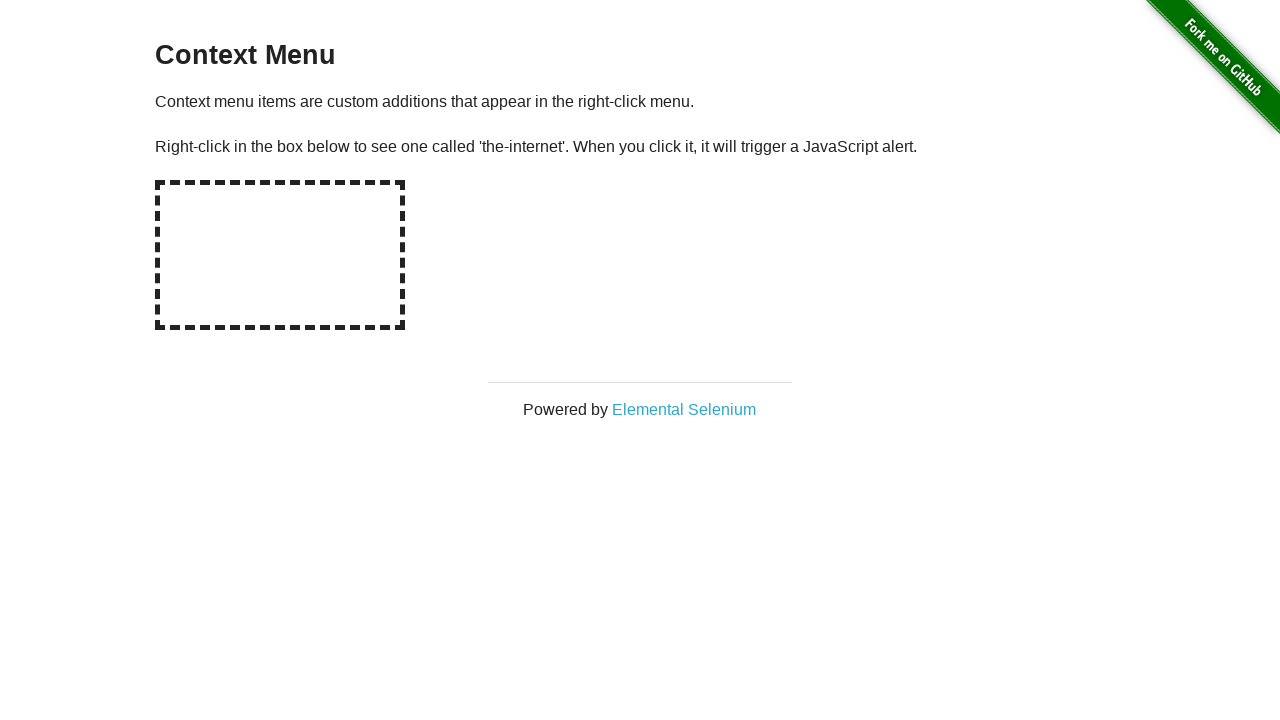

Right-clicked on hot-spot element to trigger context menu at (280, 255) on #hot-spot
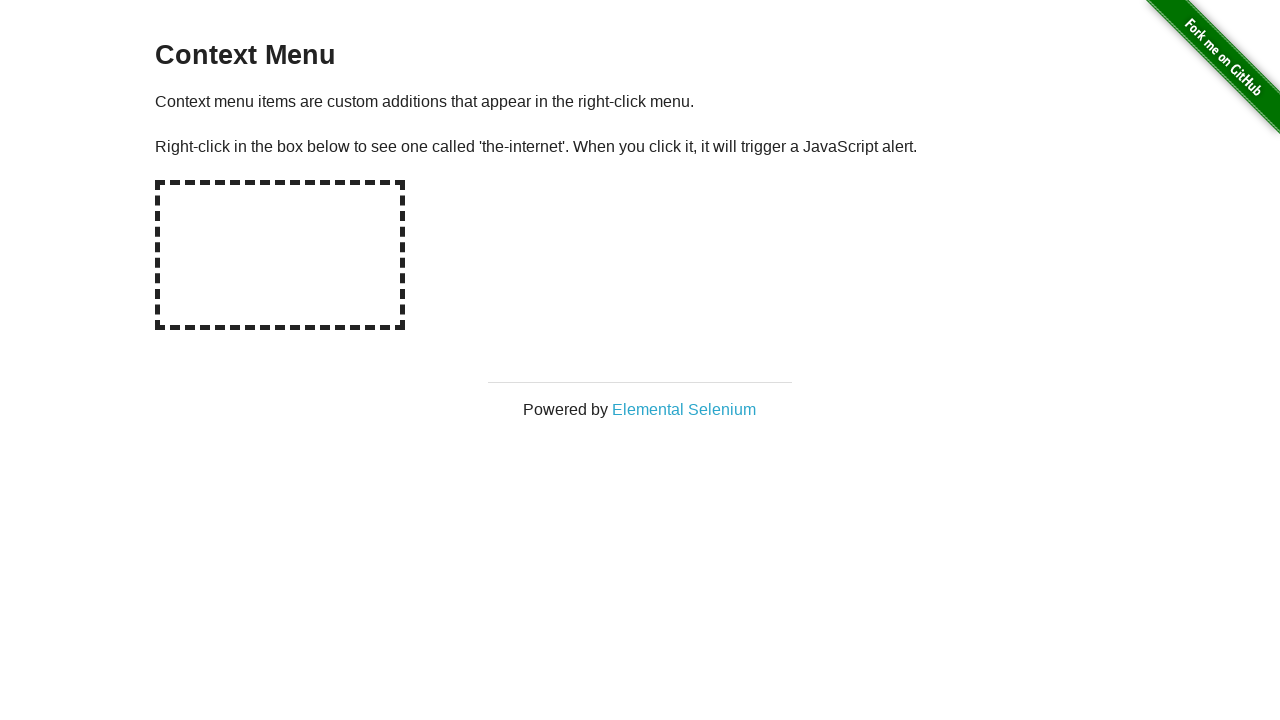

Waited for alert to be handled
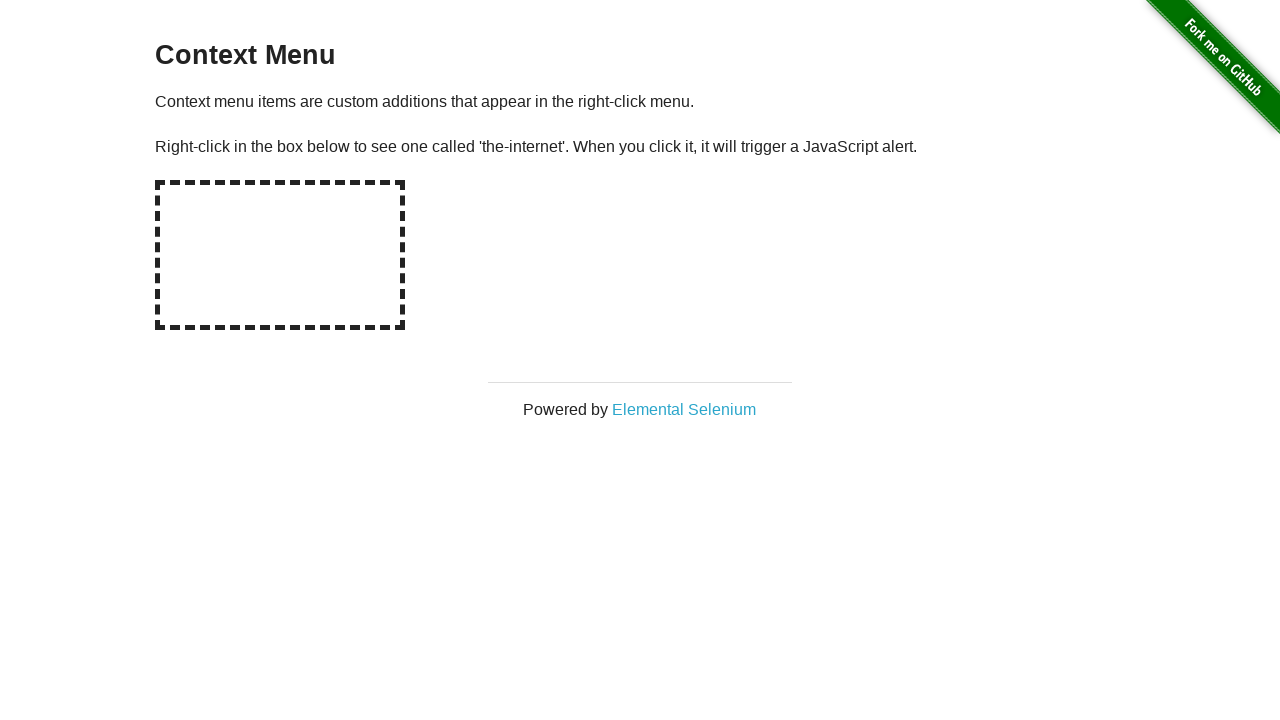

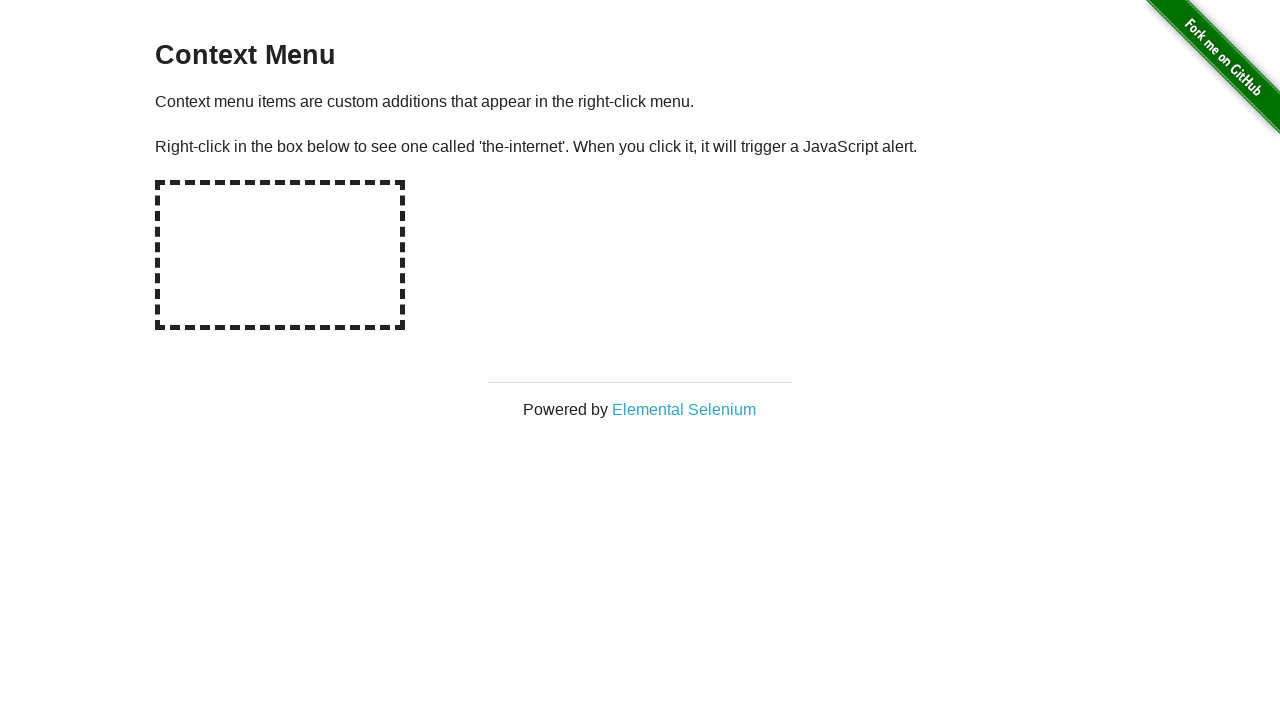